Tests navigation from the homepage to the About page by clicking the About link and verifying the heading is displayed

Starting URL: https://johnnyreilly.com

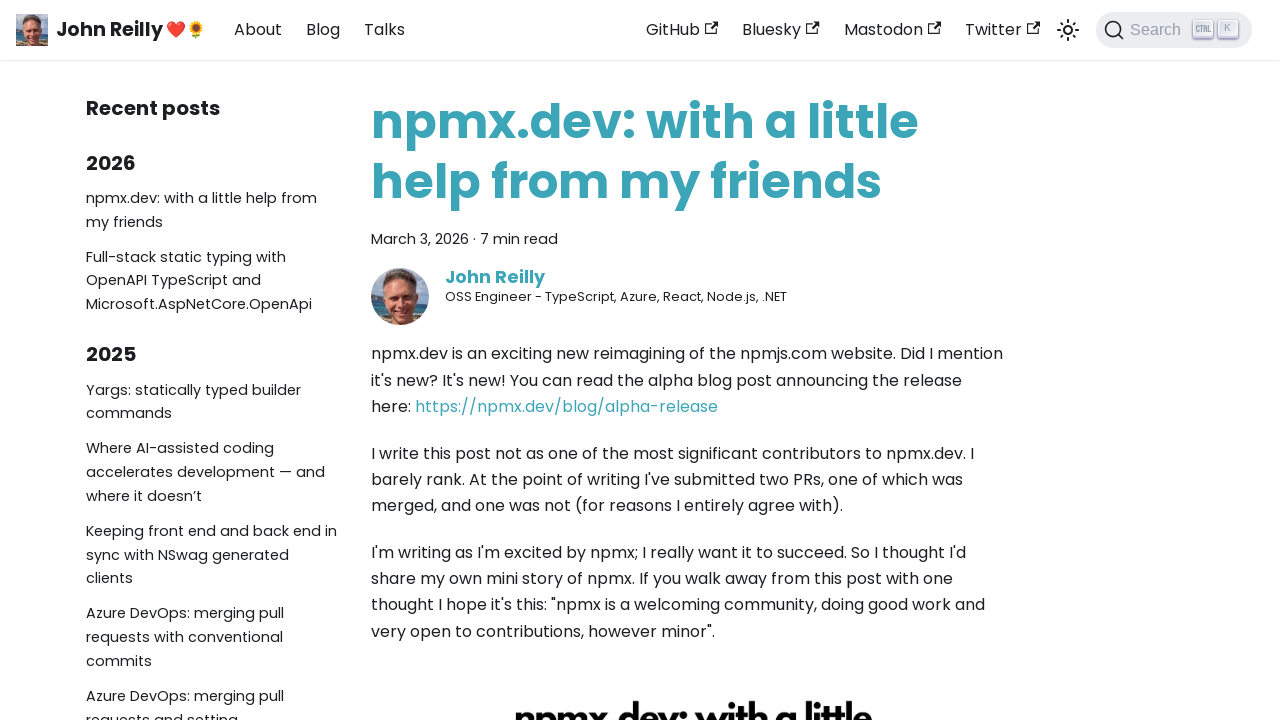

Navigated to homepage at https://johnnyreilly.com
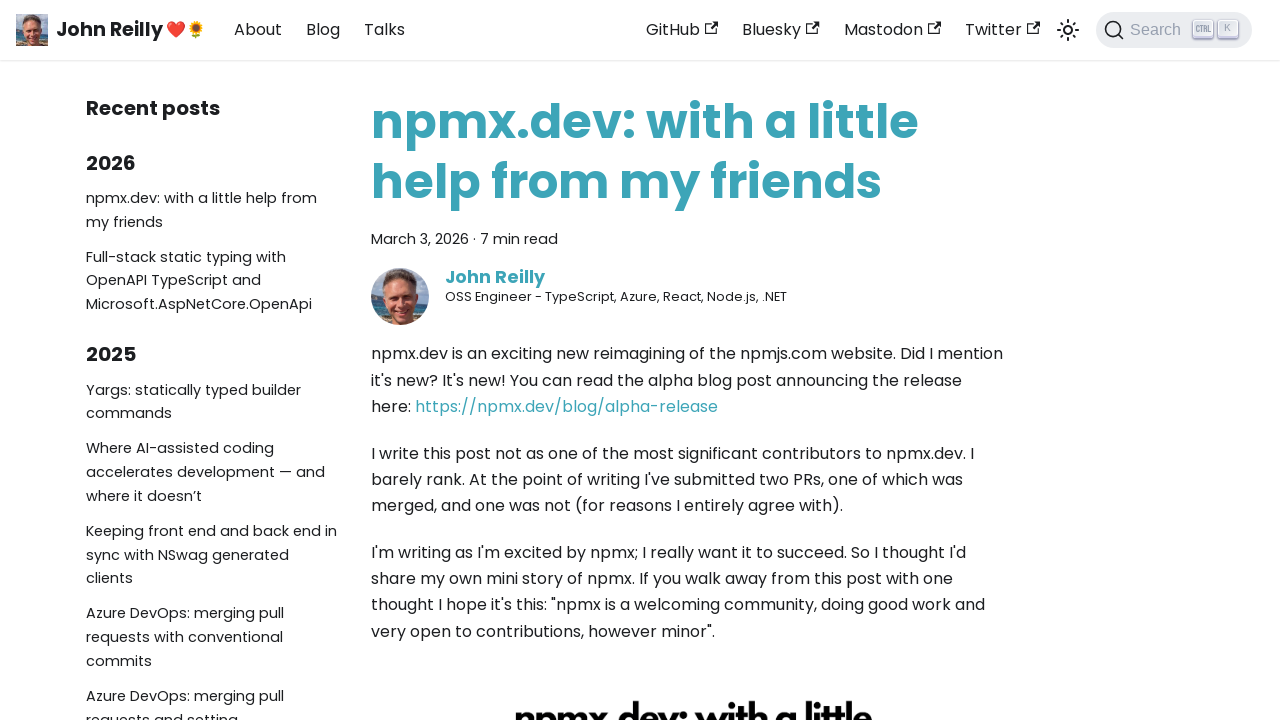

Clicked About link in navigation at (258, 30) on internal:role=link[name="About"s]
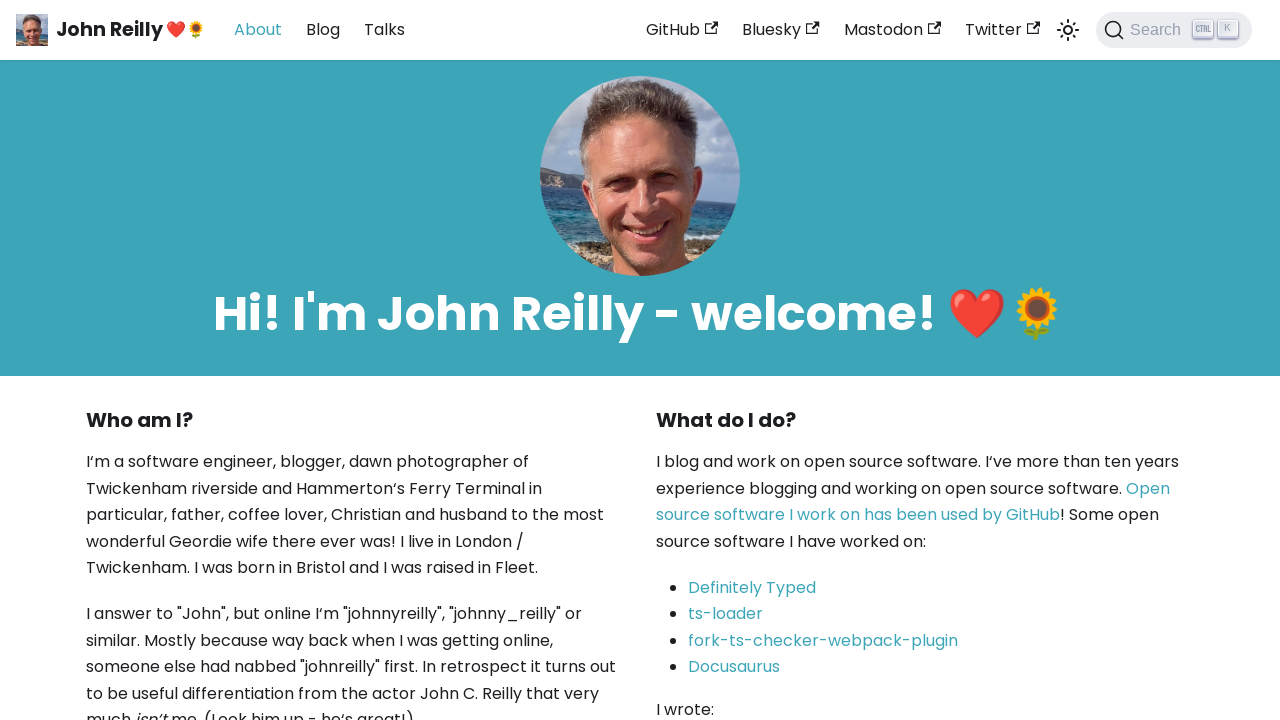

About page heading 'Hi! I'm John Reilly - welcome!' is now visible
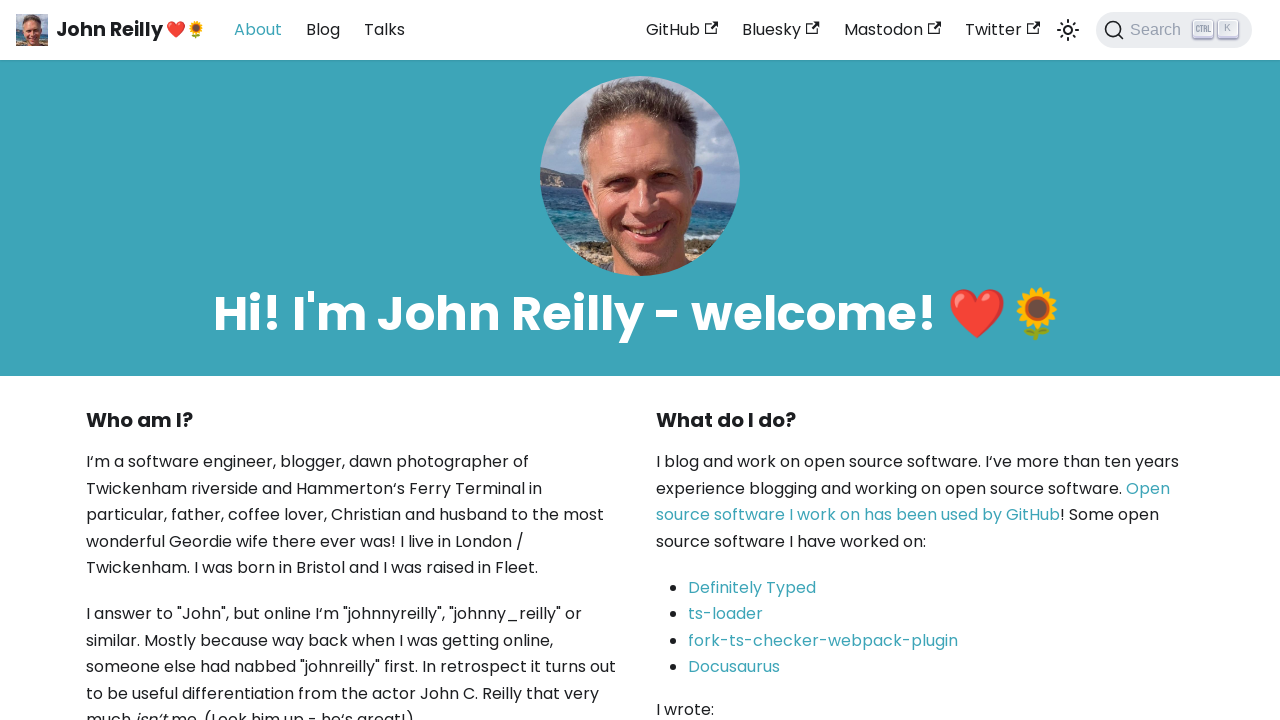

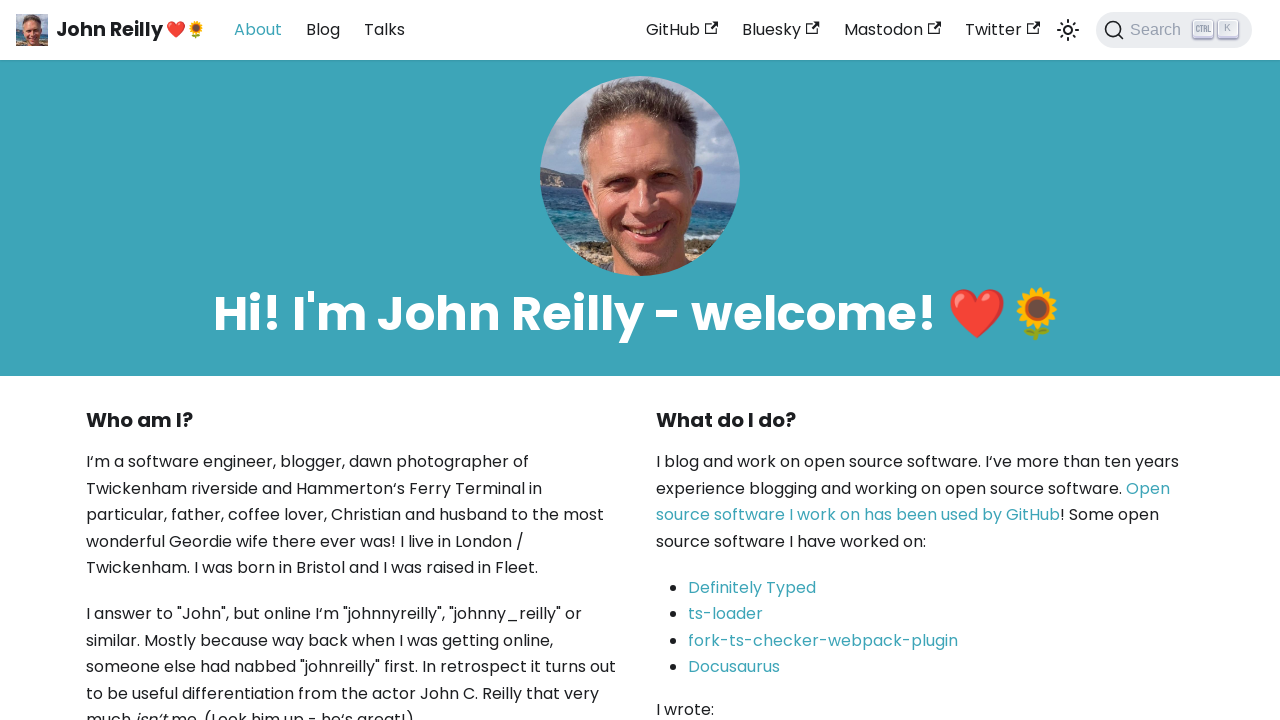